Tests dropdown selection by clicking on a multi-select dropdown and selecting an option

Starting URL: https://demo.automationtesting.in/Register.html

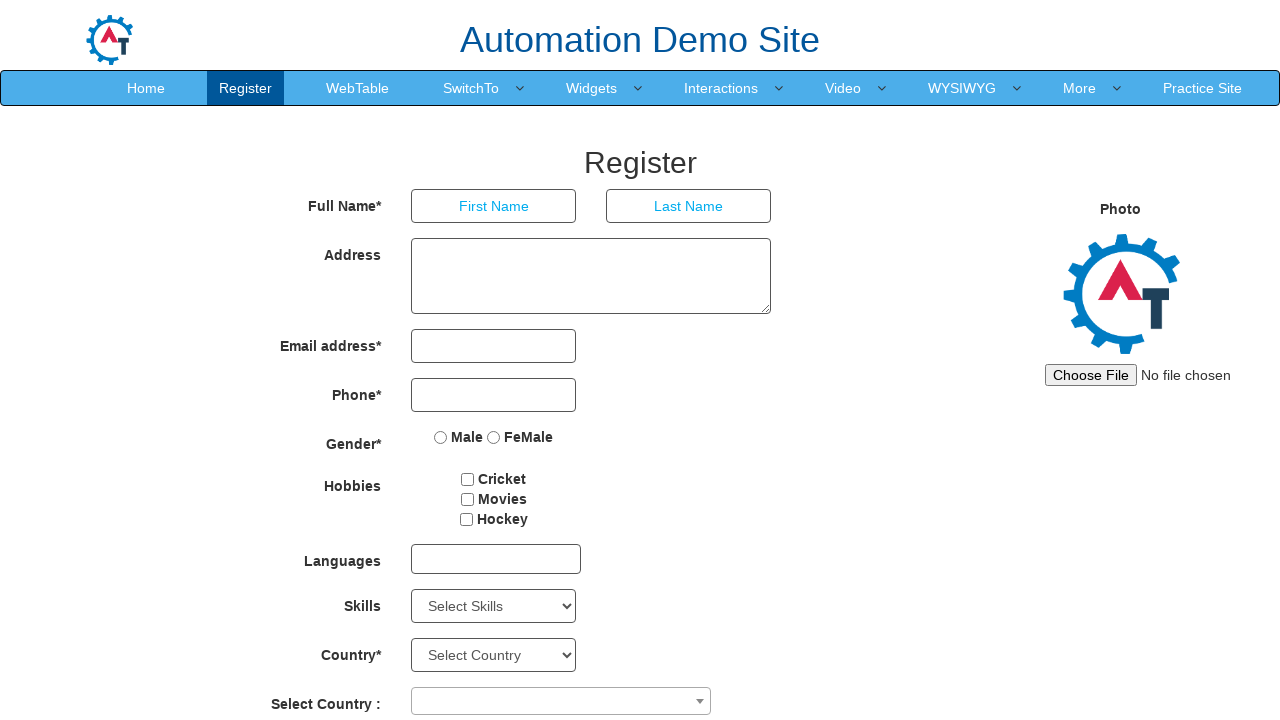

Set viewport size to 1920x1080
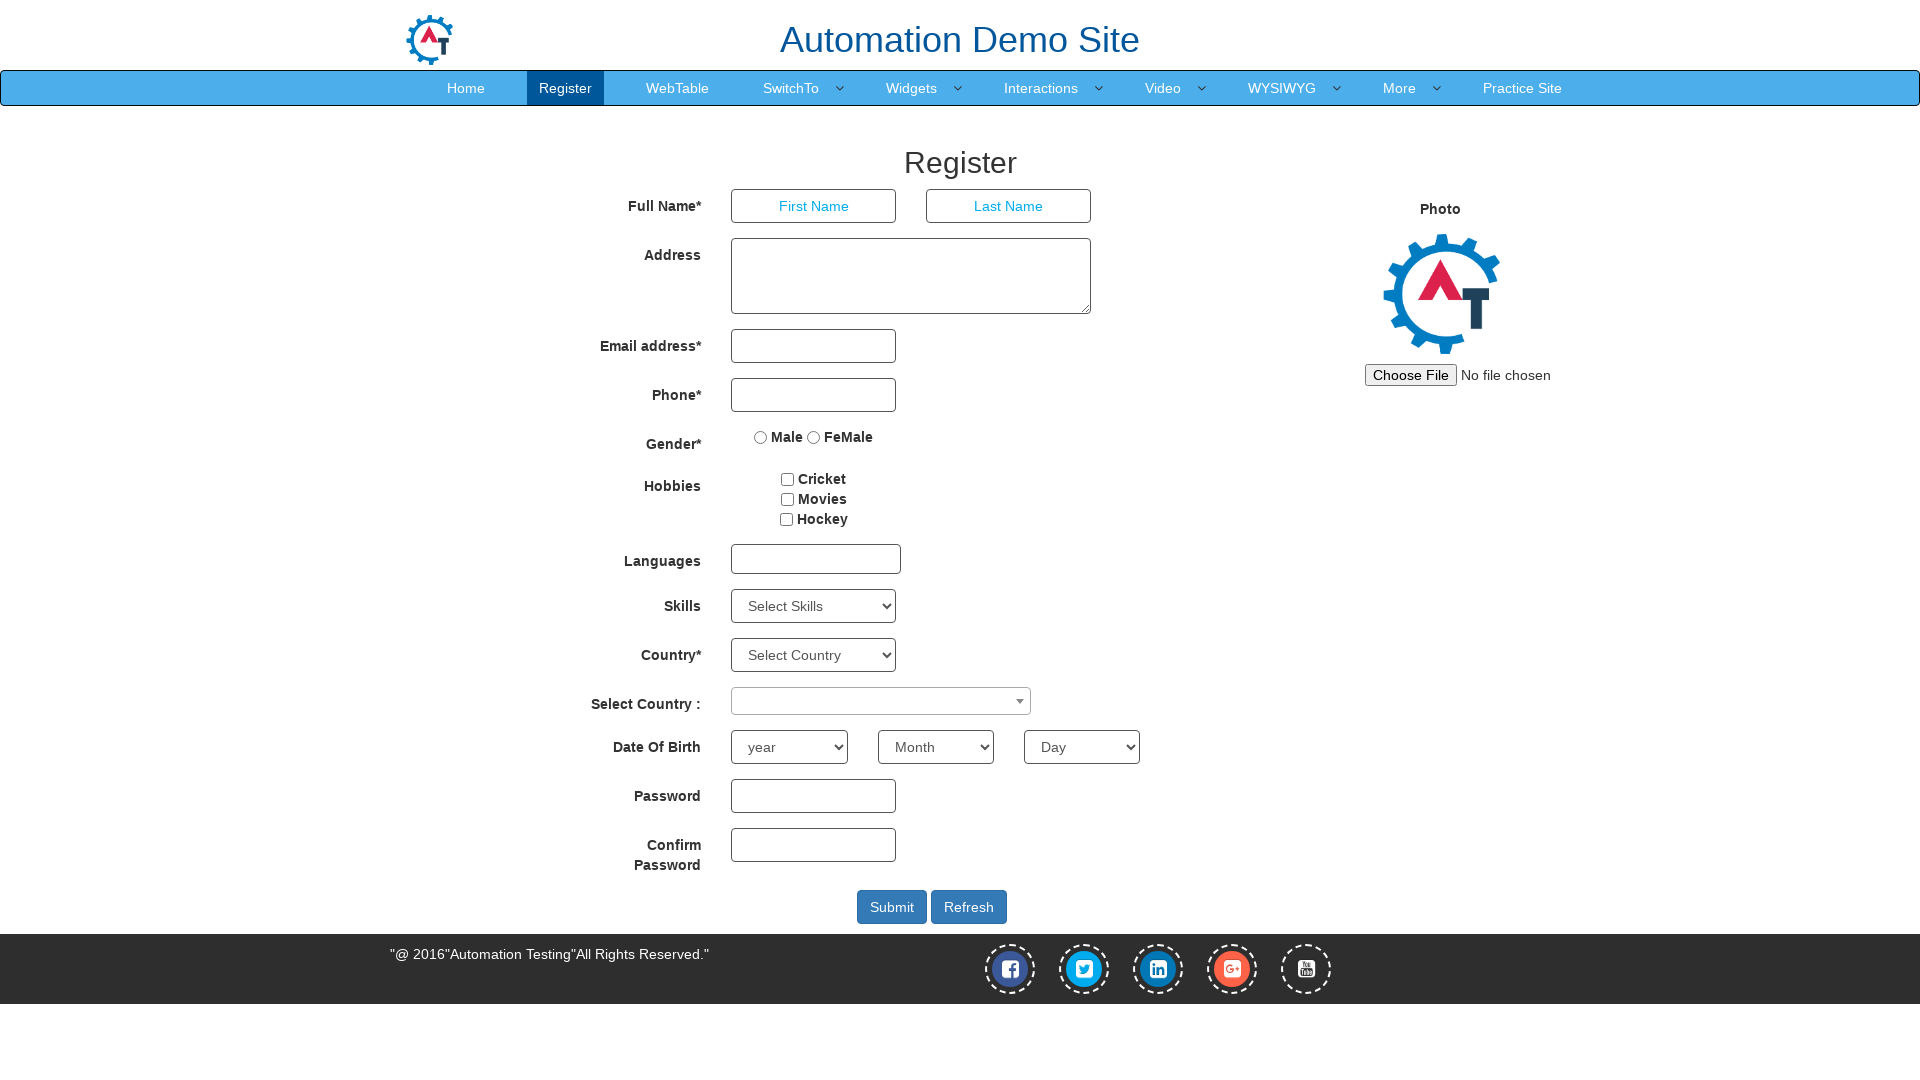

Clicked on multi-select dropdown at (816, 559) on #msdd
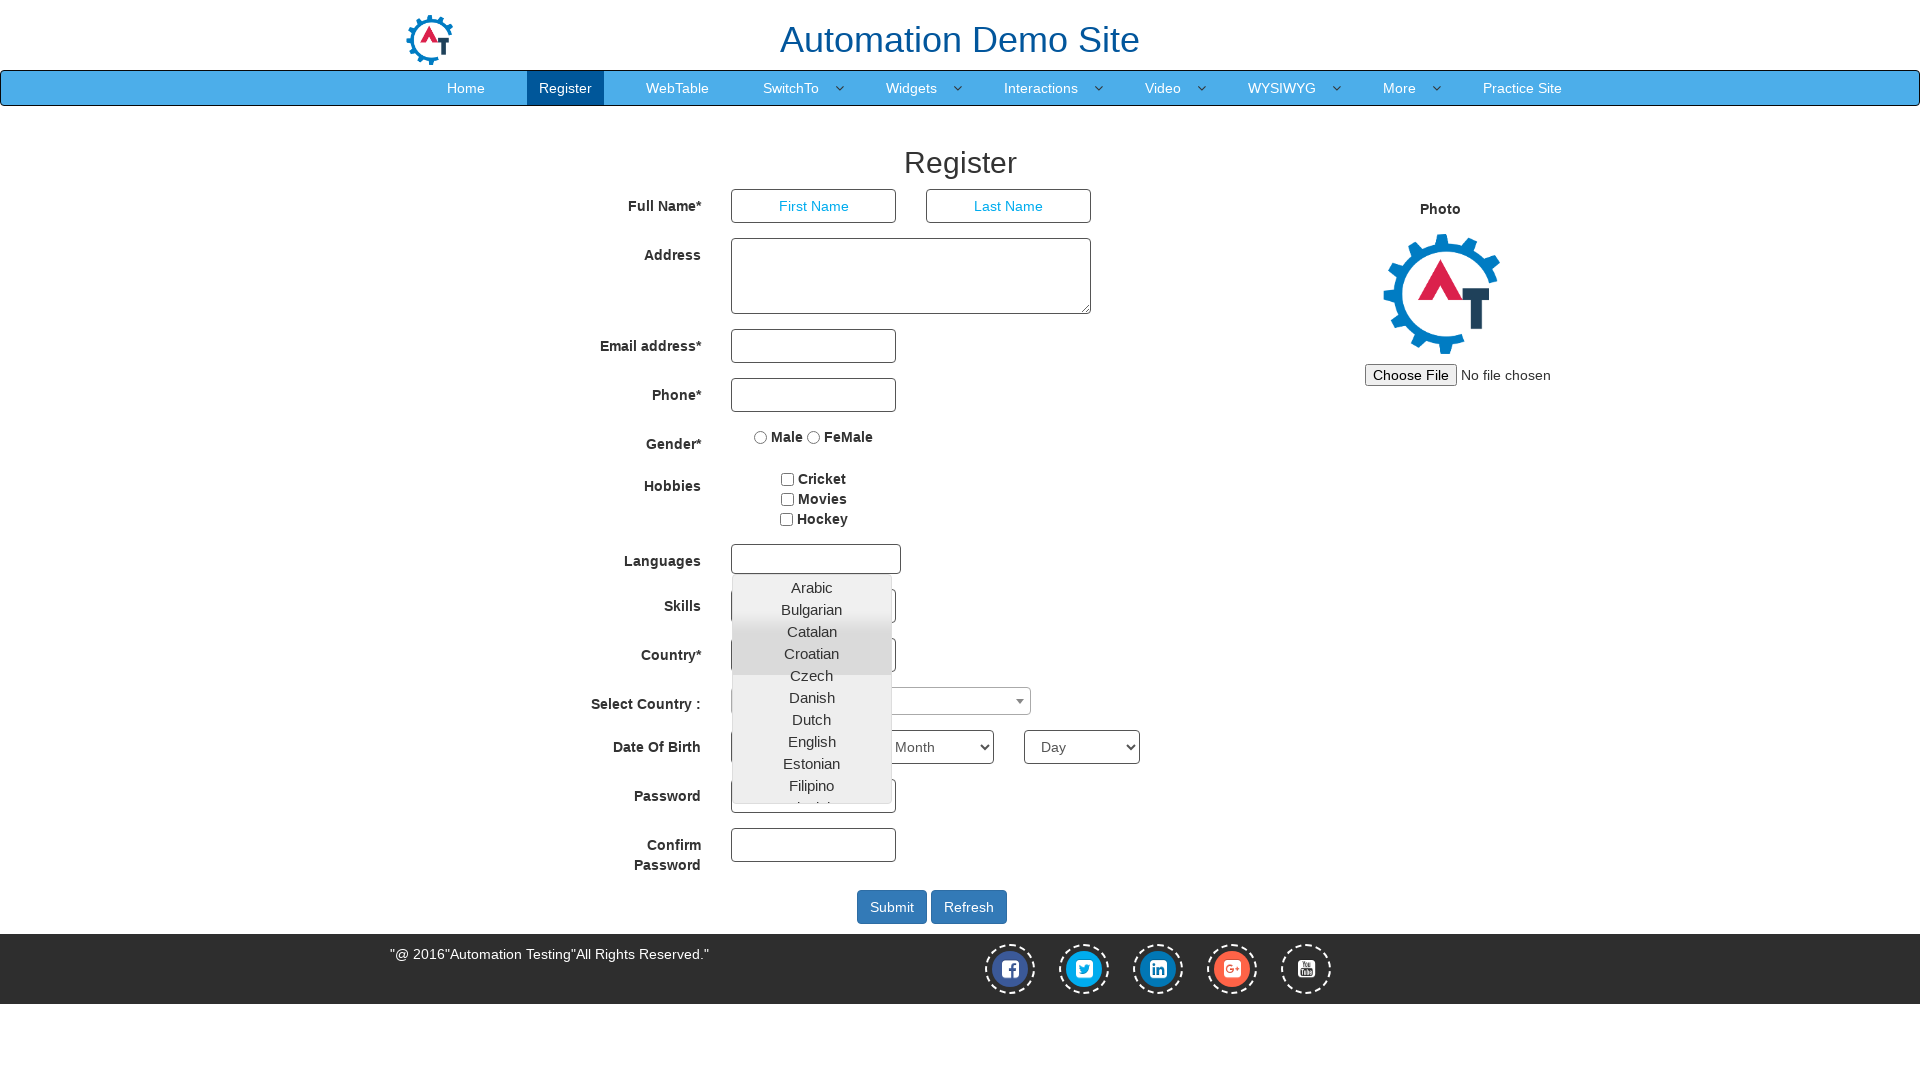

Dropdown options loaded and became visible
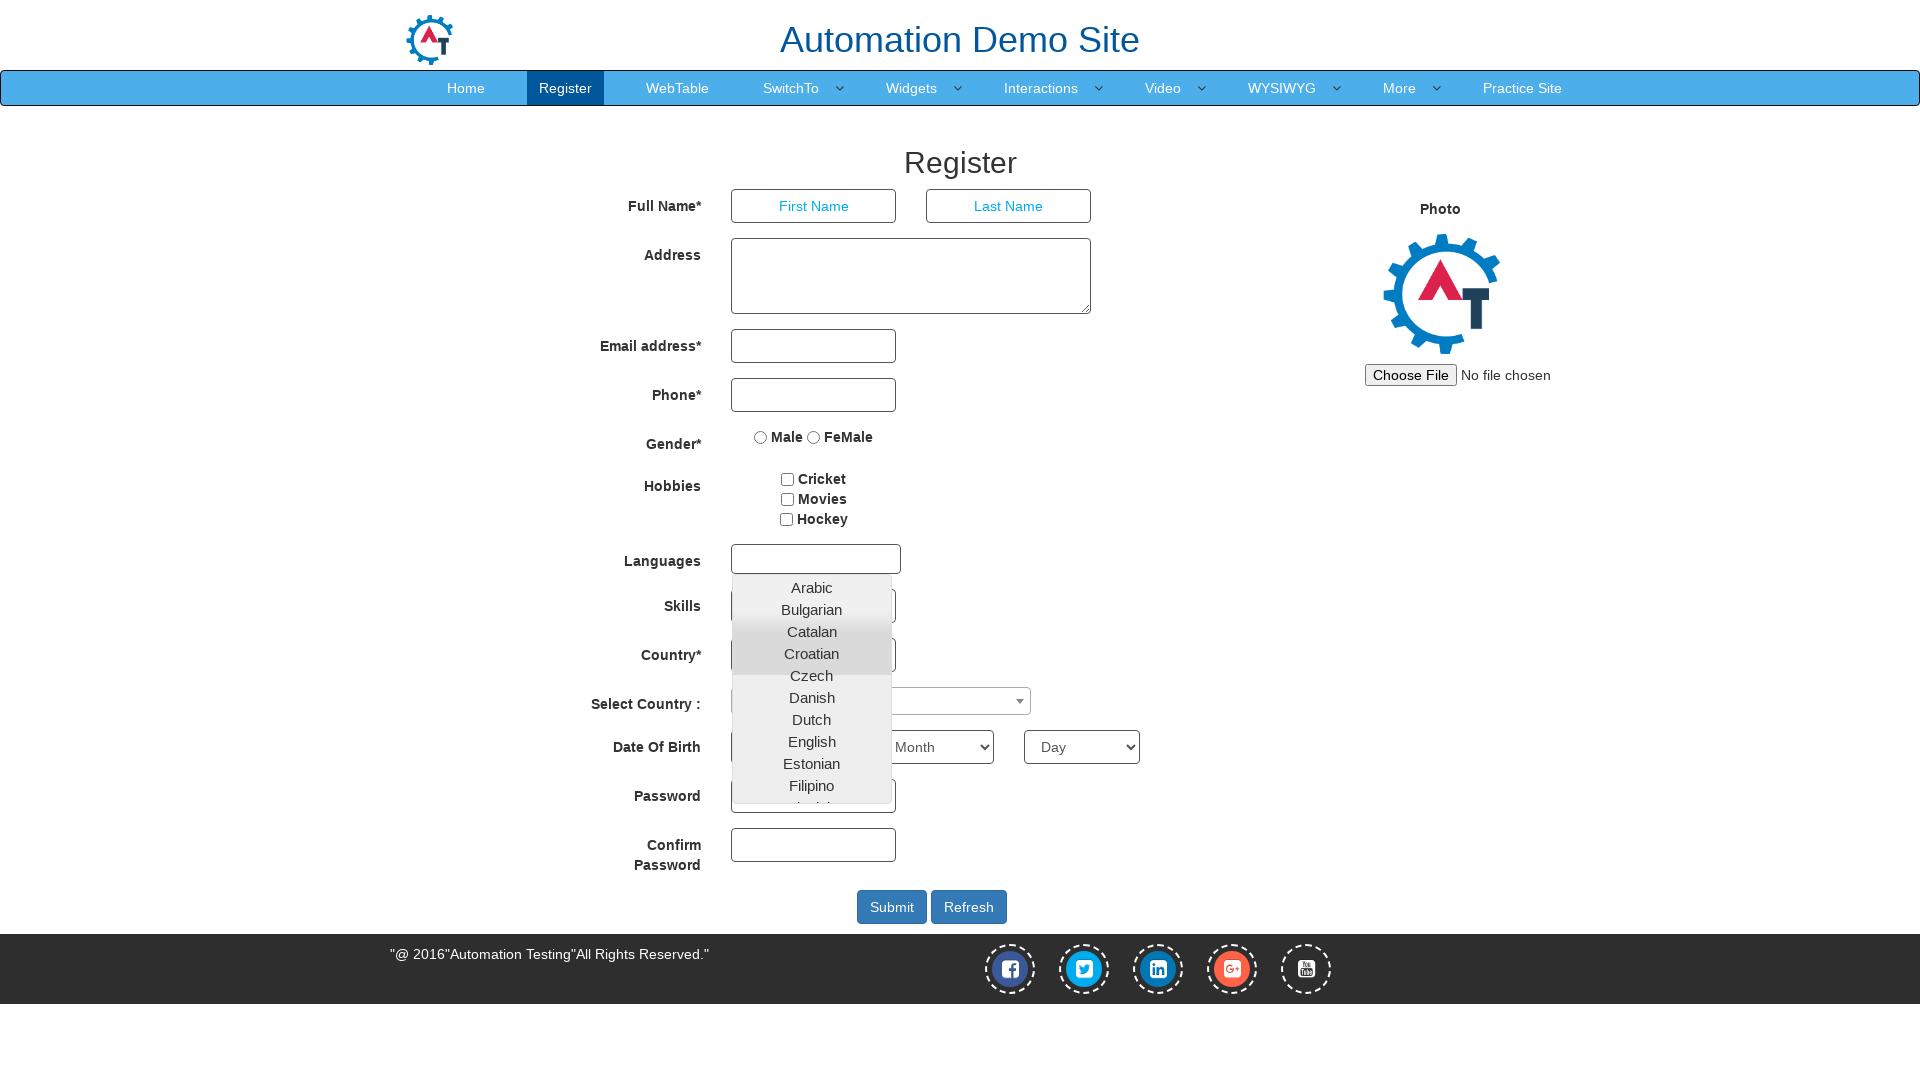

Selected the 8th option from the dropdown menu at (812, 742) on #basicBootstrapForm > div:nth-child(7) > div > multi-select > div:nth-child(2) >
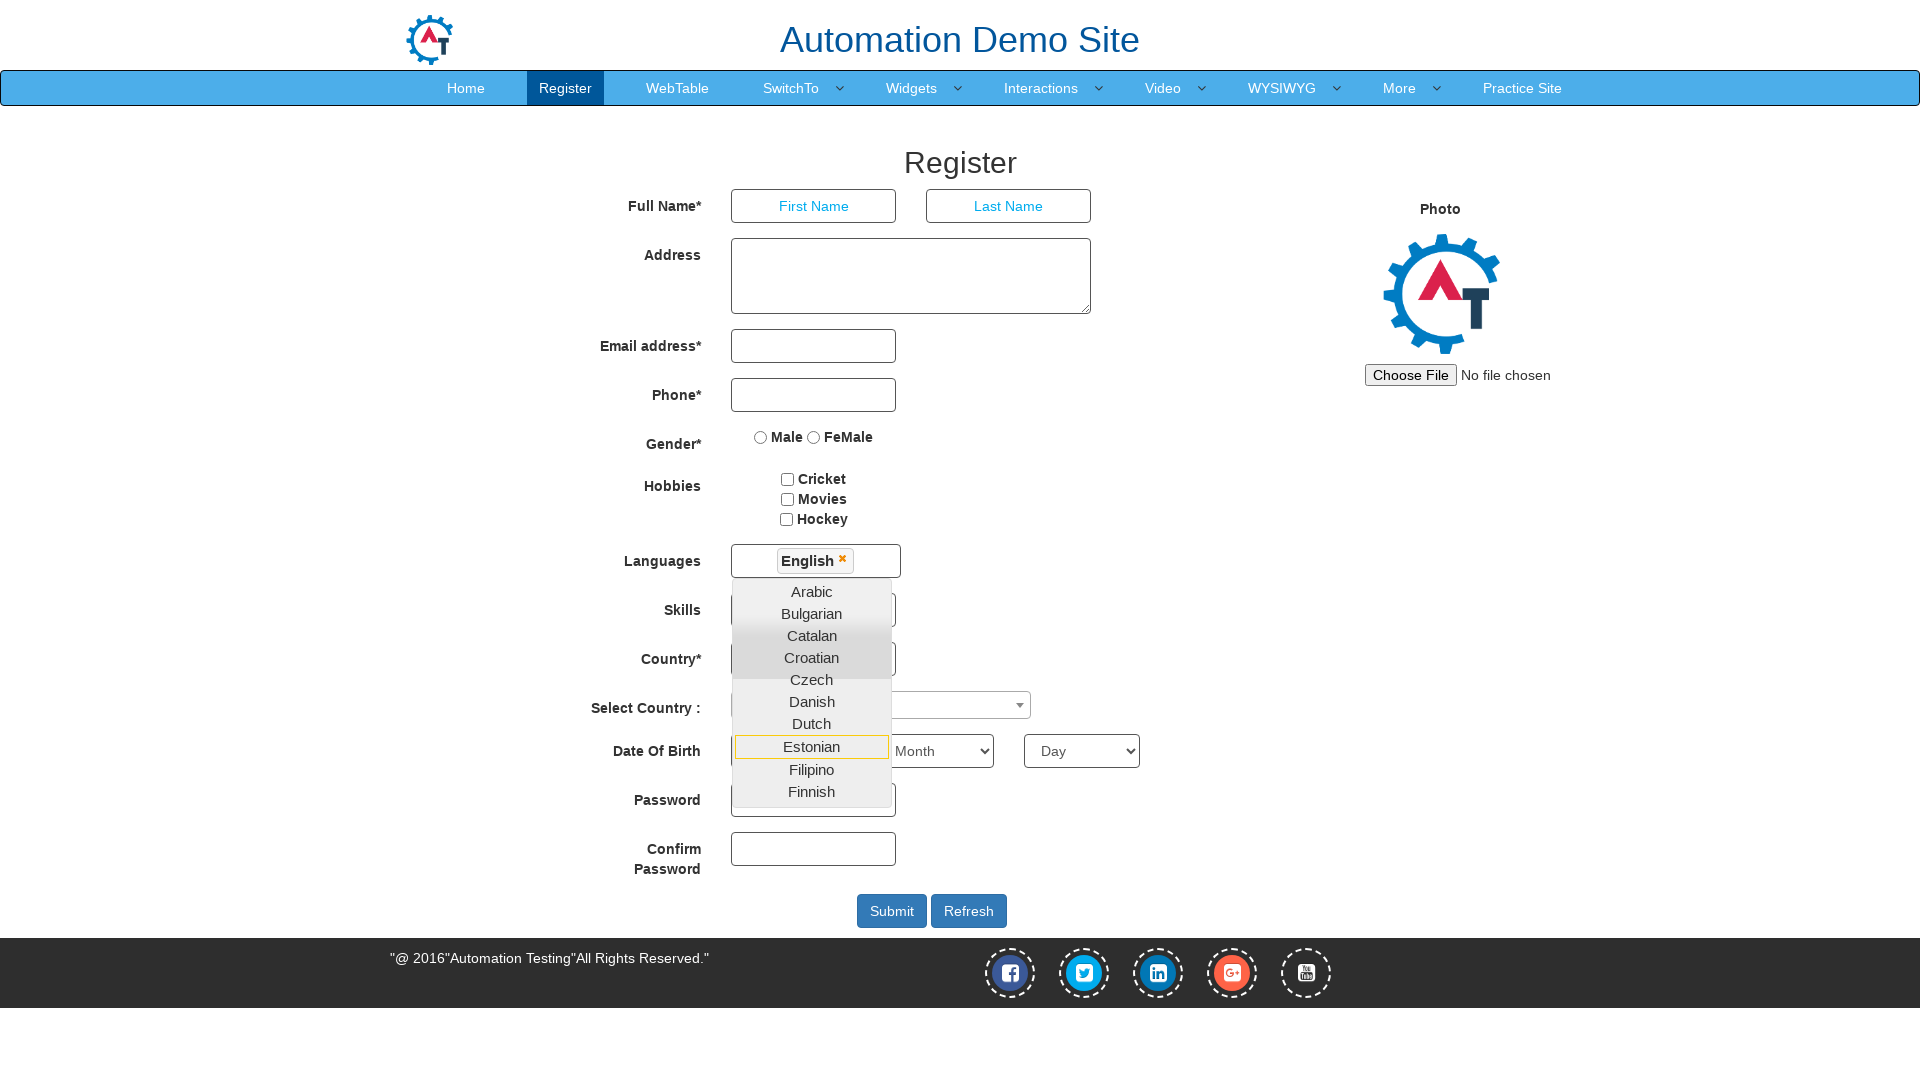

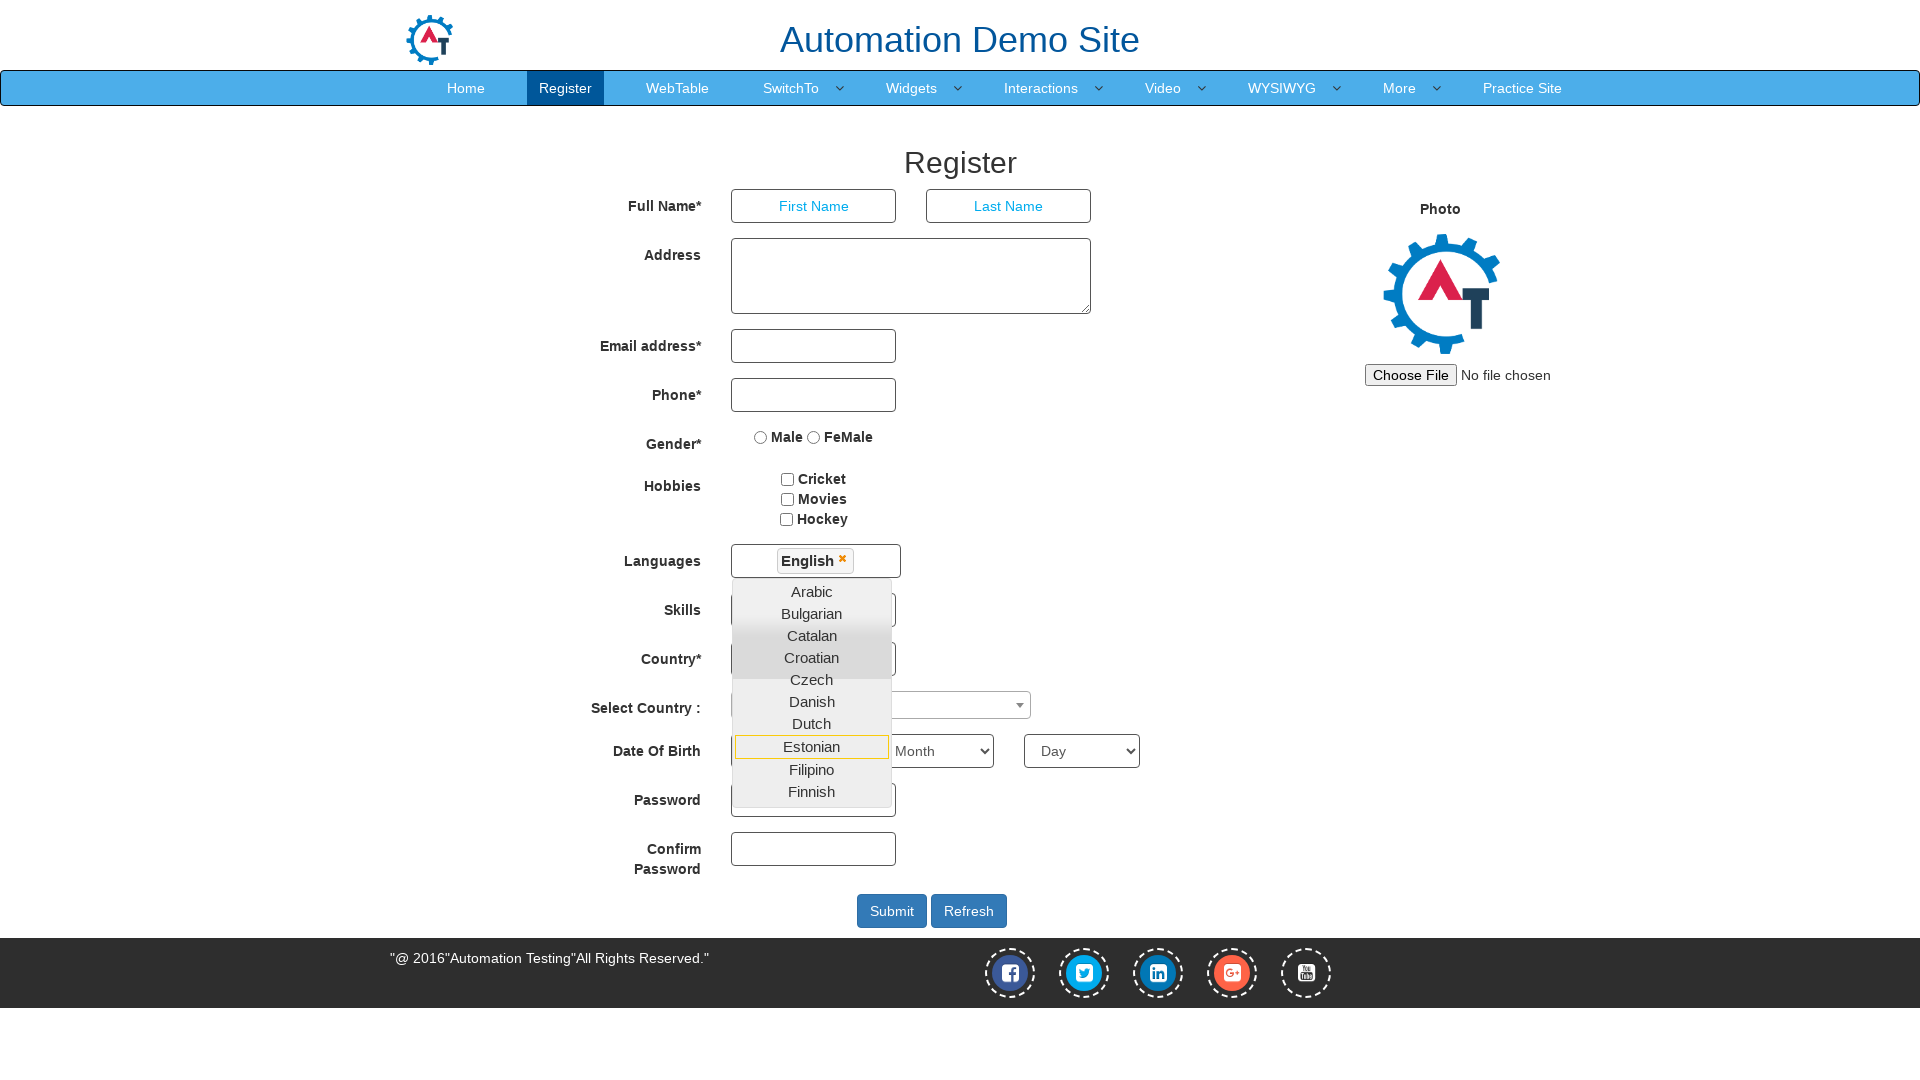